Navigates to the NYSE IPO Center pricing statistics page and verifies that the IPO data table is loaded with rows.

Starting URL: https://www.nyse.com/ipo-center/ipo-pricing-stats

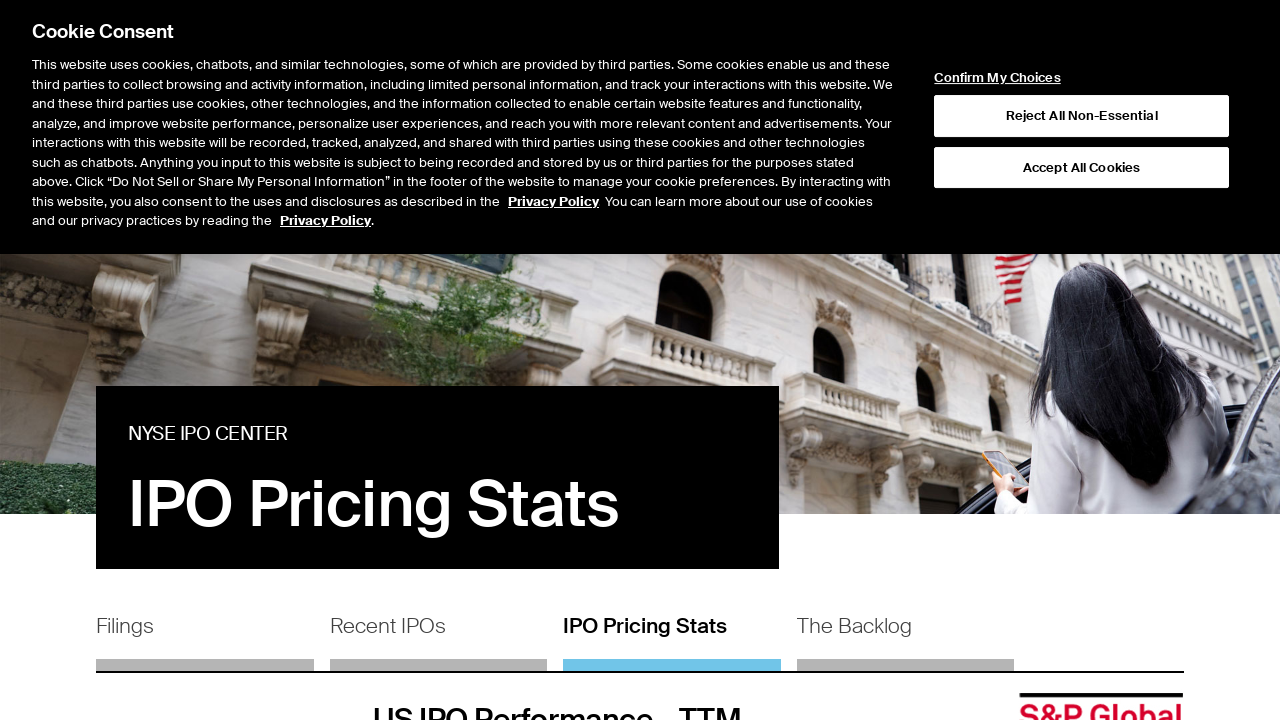

Navigated to NYSE IPO Center pricing statistics page
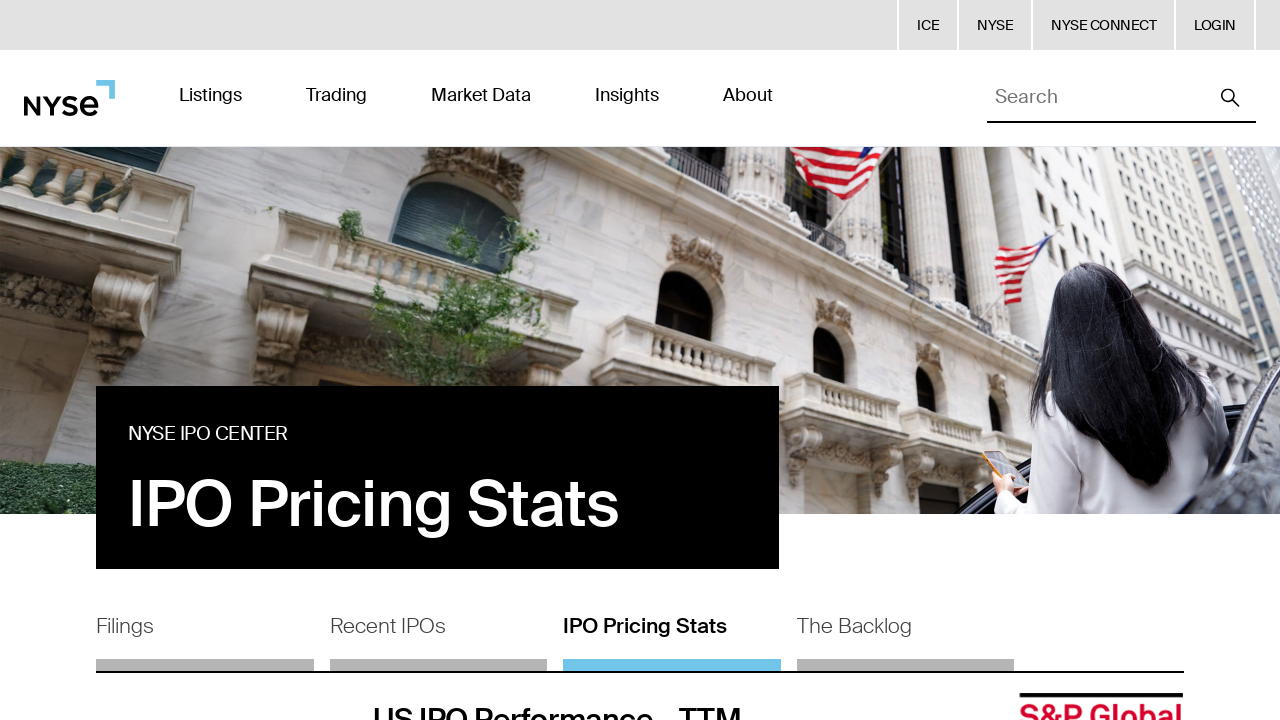

IPO statistics table loaded with data rows
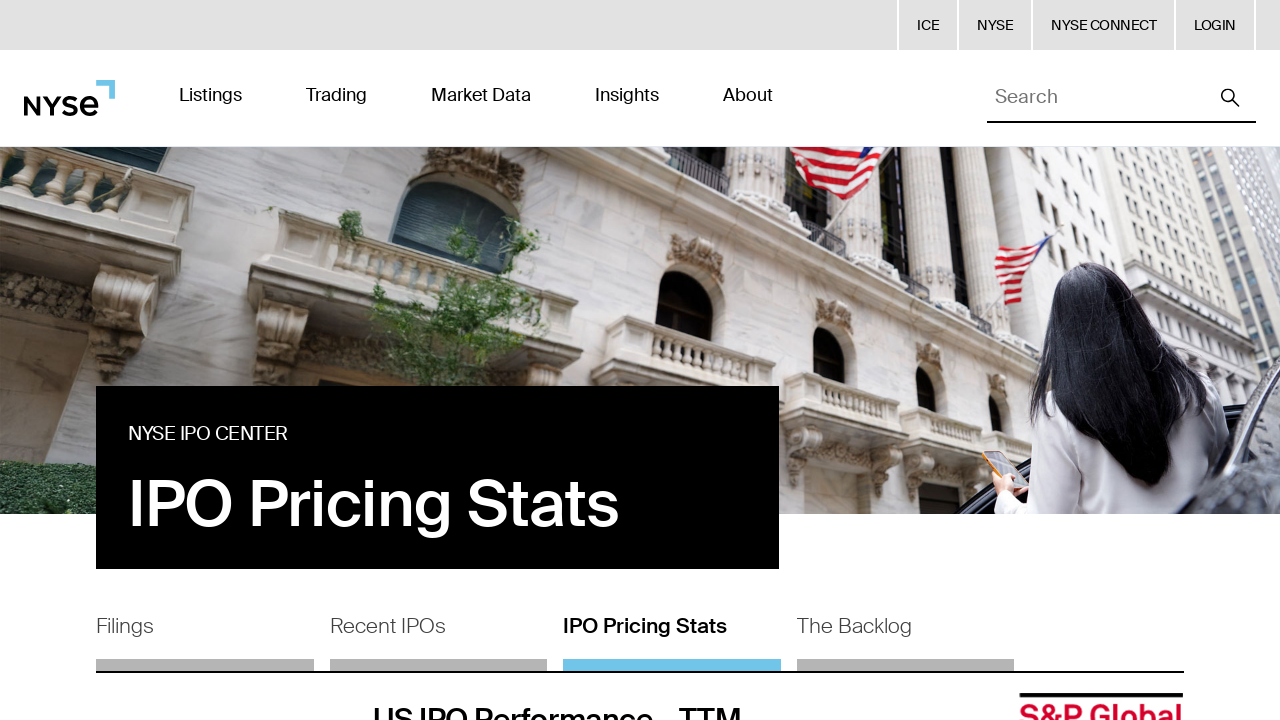

Located table body rows
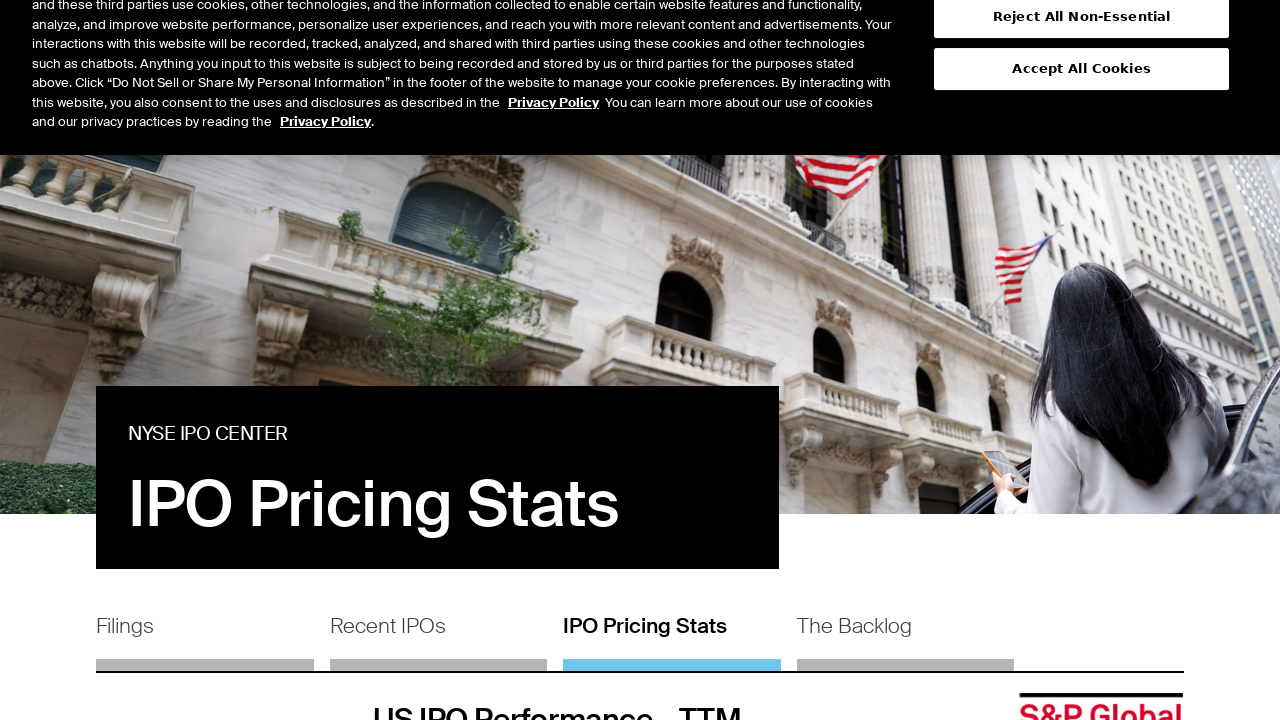

First table row is visible, confirming IPO data table is loaded
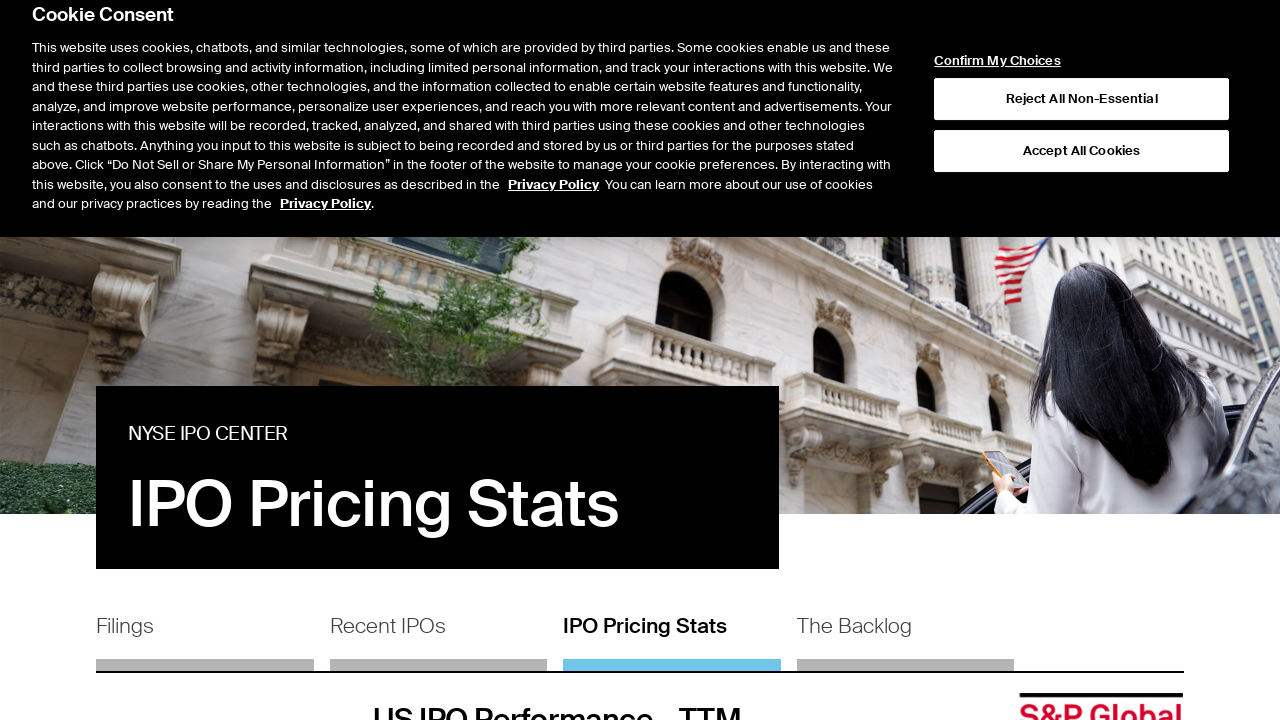

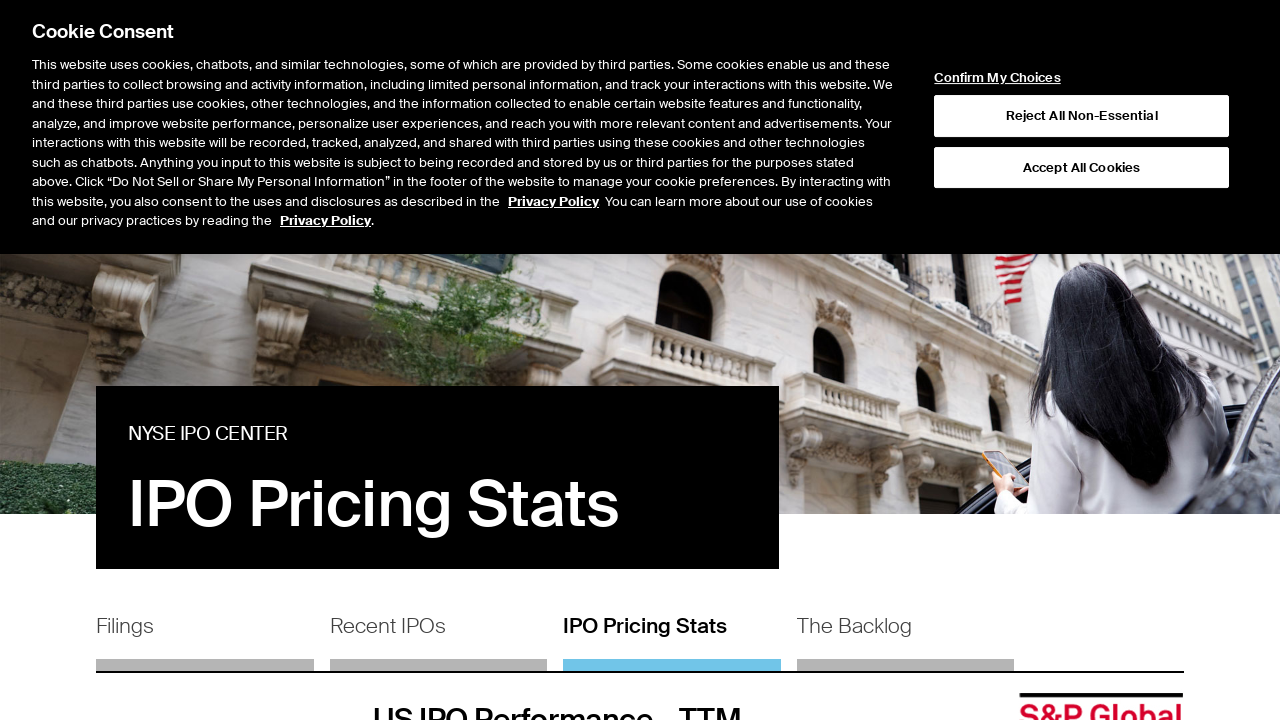